Tests that the Uber Eats page contains link elements after entering a delivery address and loading the feed page.

Starting URL: https://www.ubereats.com

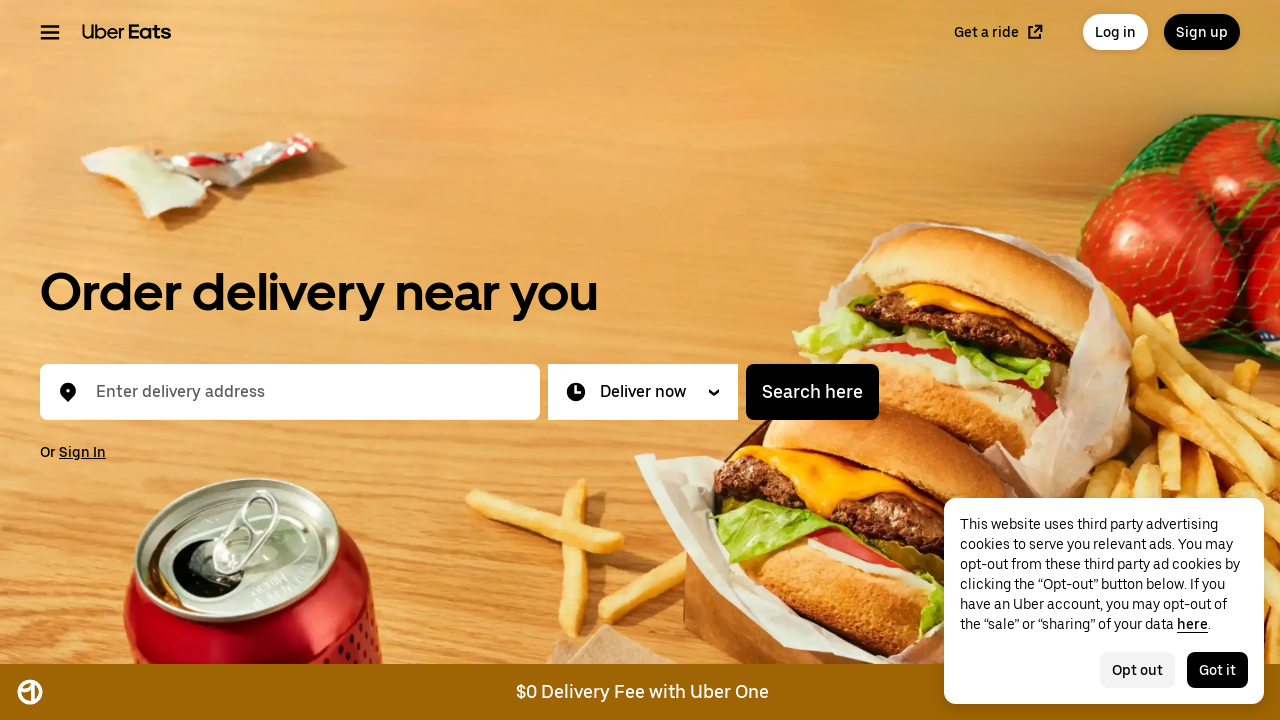

Located the address input field
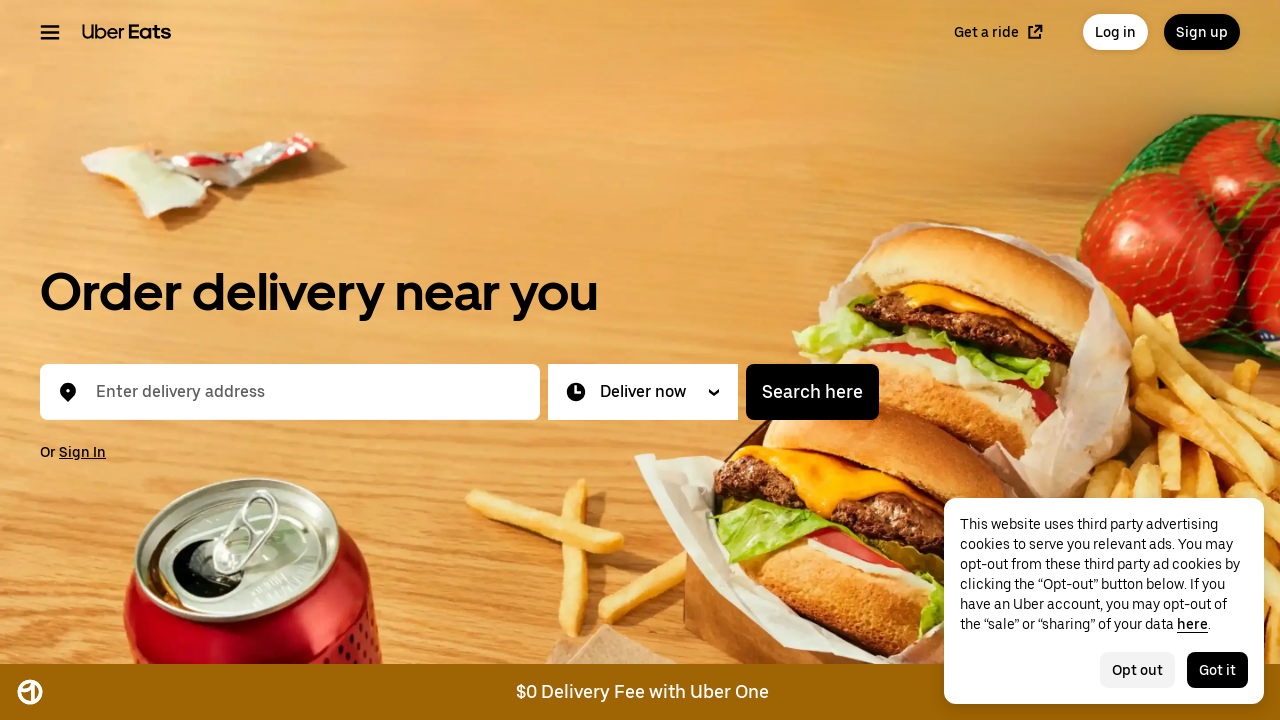

Filled address input with non-breaking space to trigger suggestions on #location-typeahead-home-input
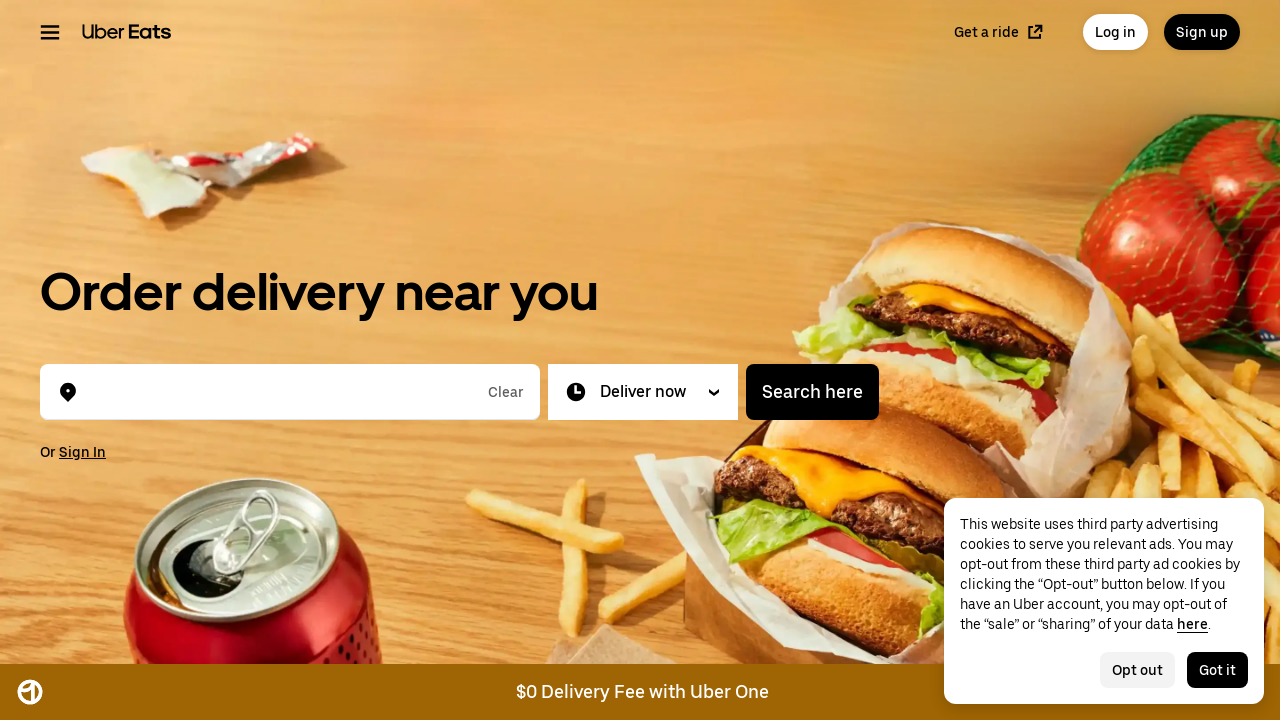

Waited 100ms for UI to respond
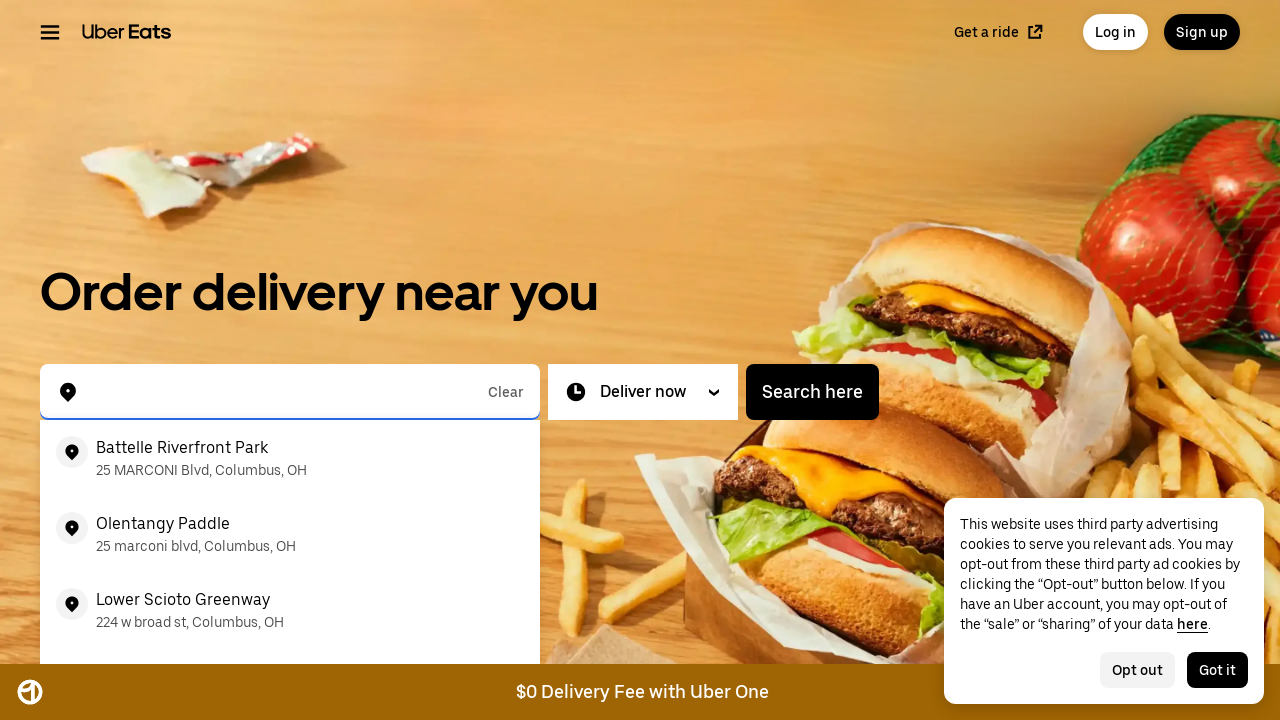

Filled address input with 'Florida Gulf Coast University' on #location-typeahead-home-input
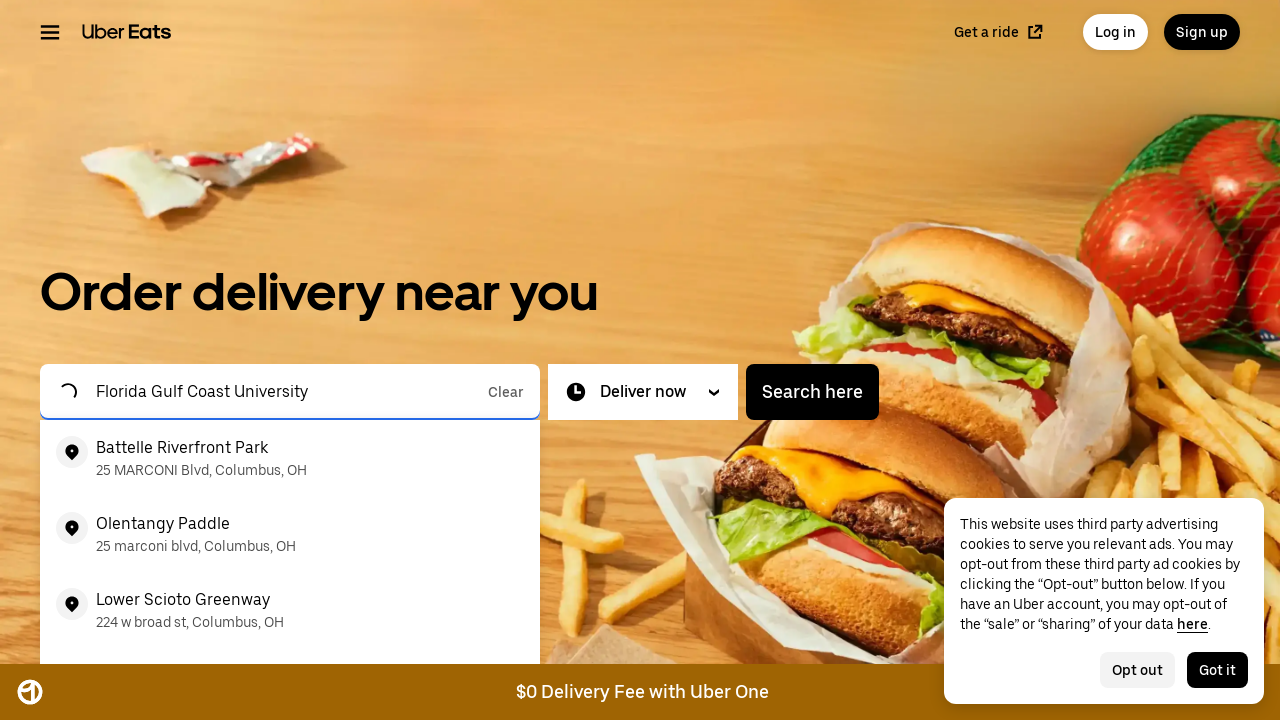

Waited 2000ms for search suggestions to load
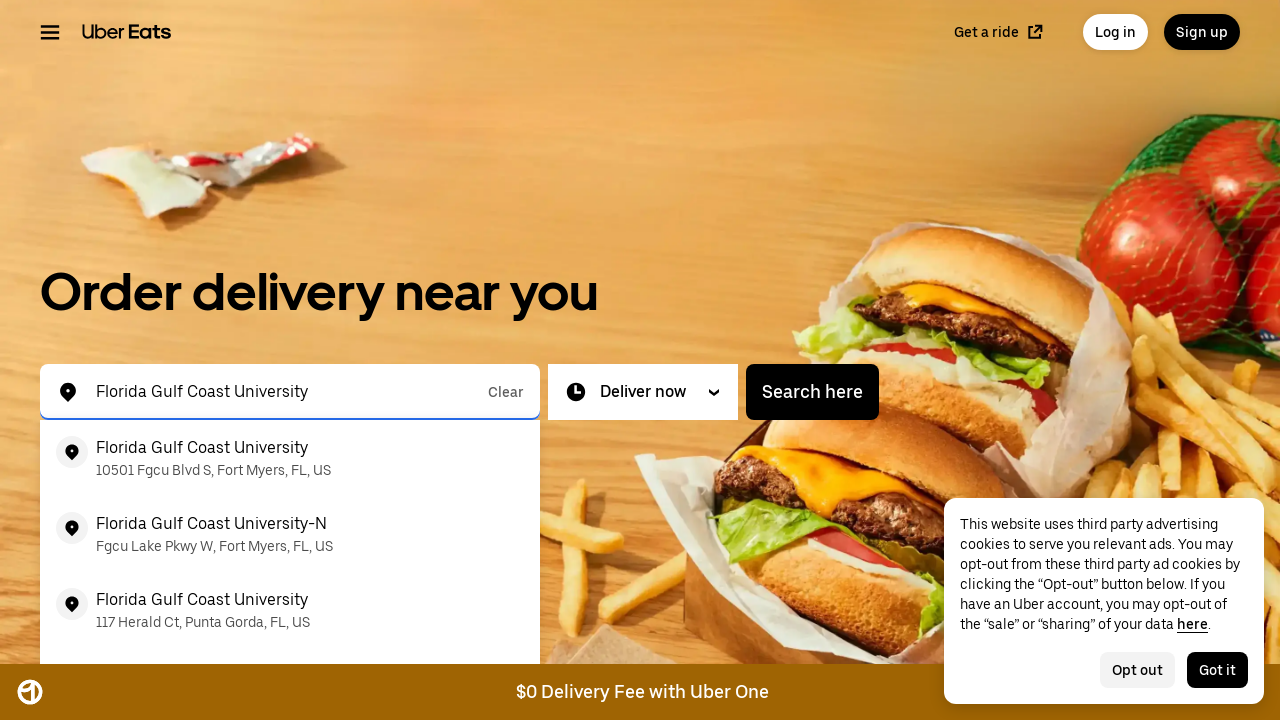

Pressed ArrowDown to select first dropdown suggestion on #location-typeahead-home-input
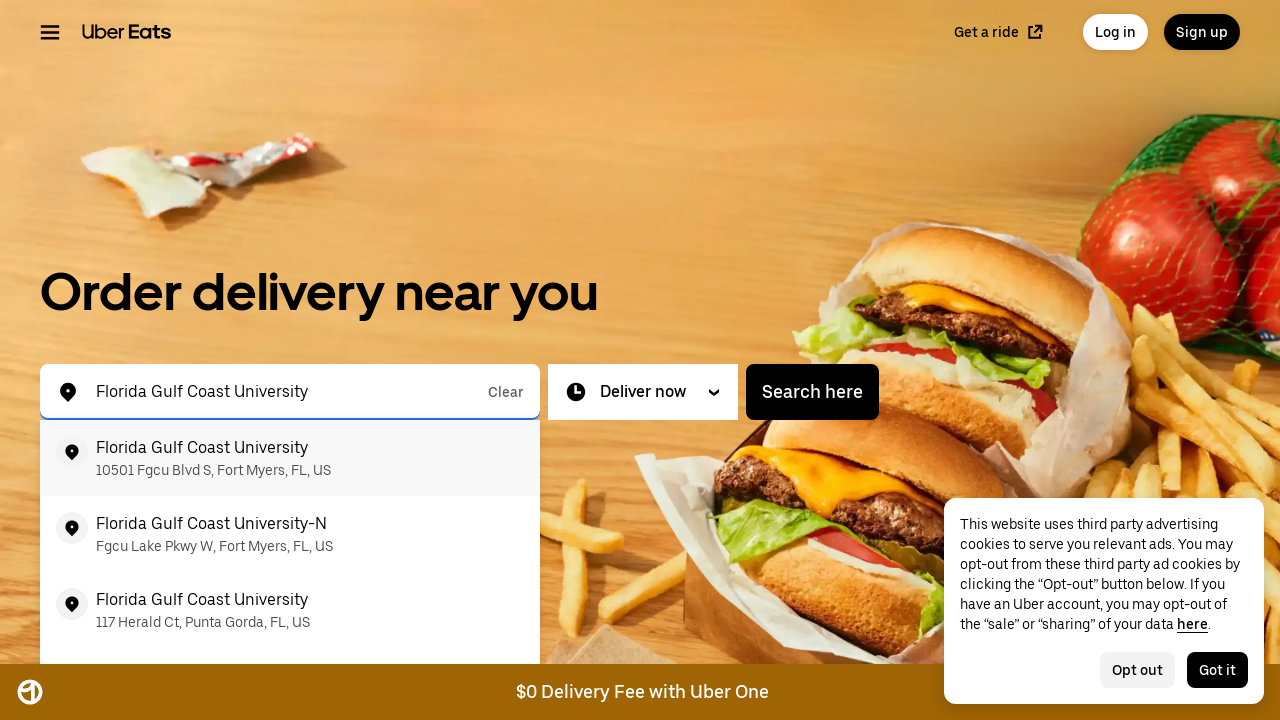

Pressed Enter to confirm address selection on #location-typeahead-home-input
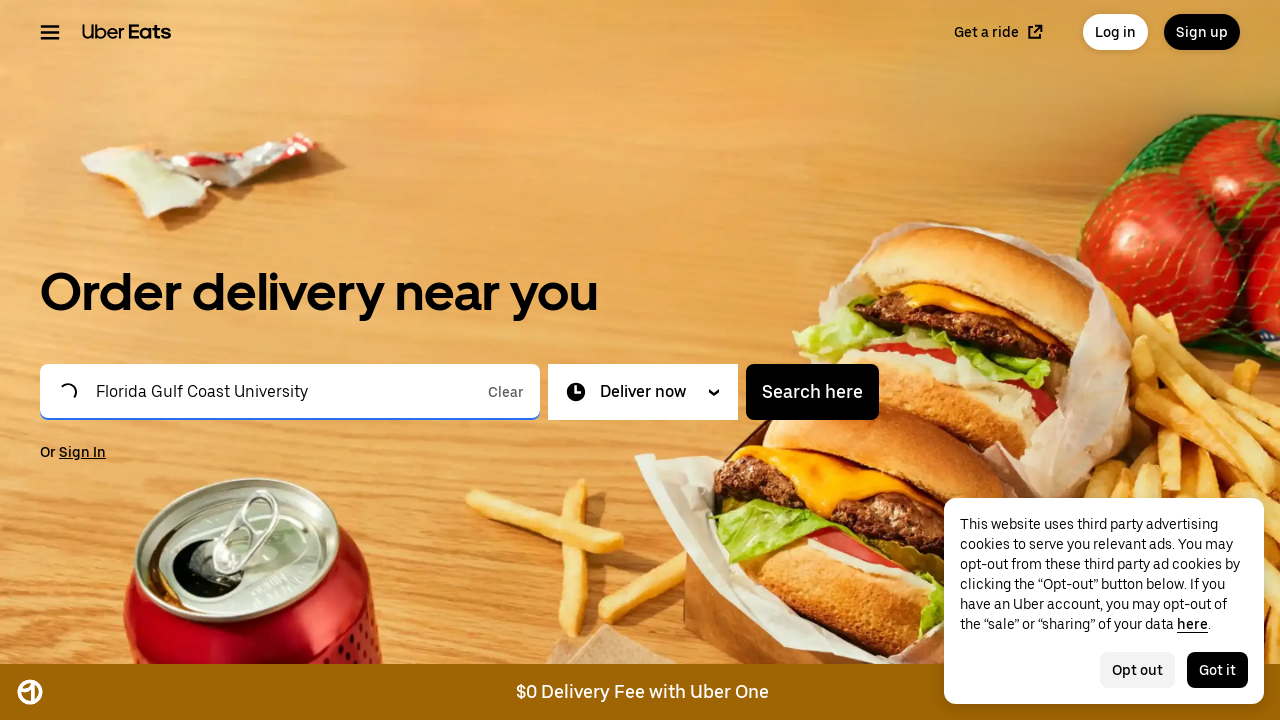

Waited 5000ms for feed page to load with new delivery address
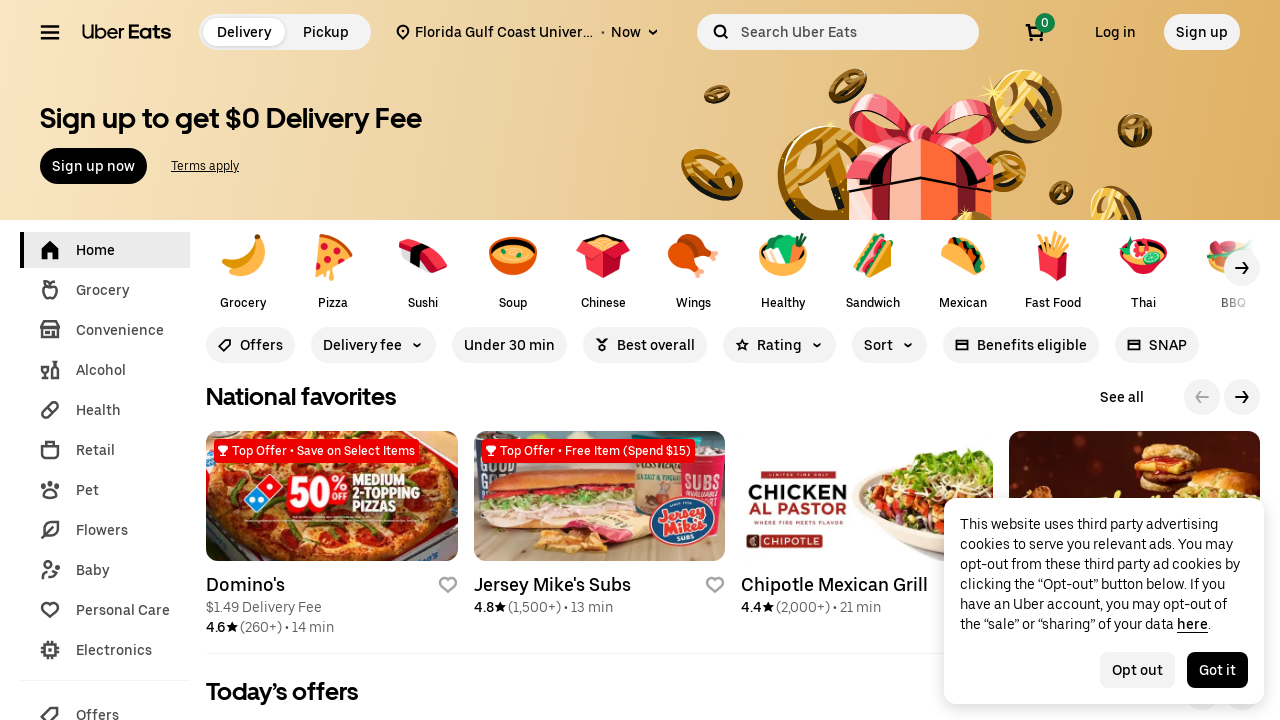

Located all link elements on the page
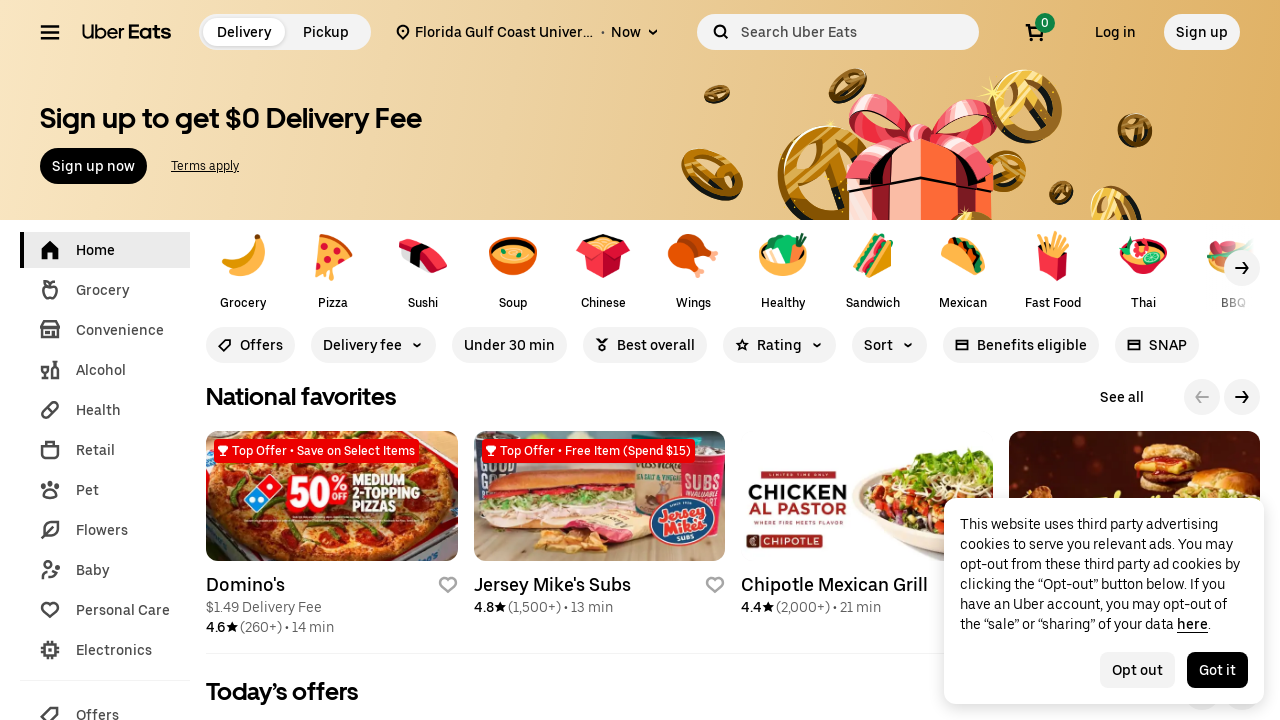

Counted 460 link elements on the page
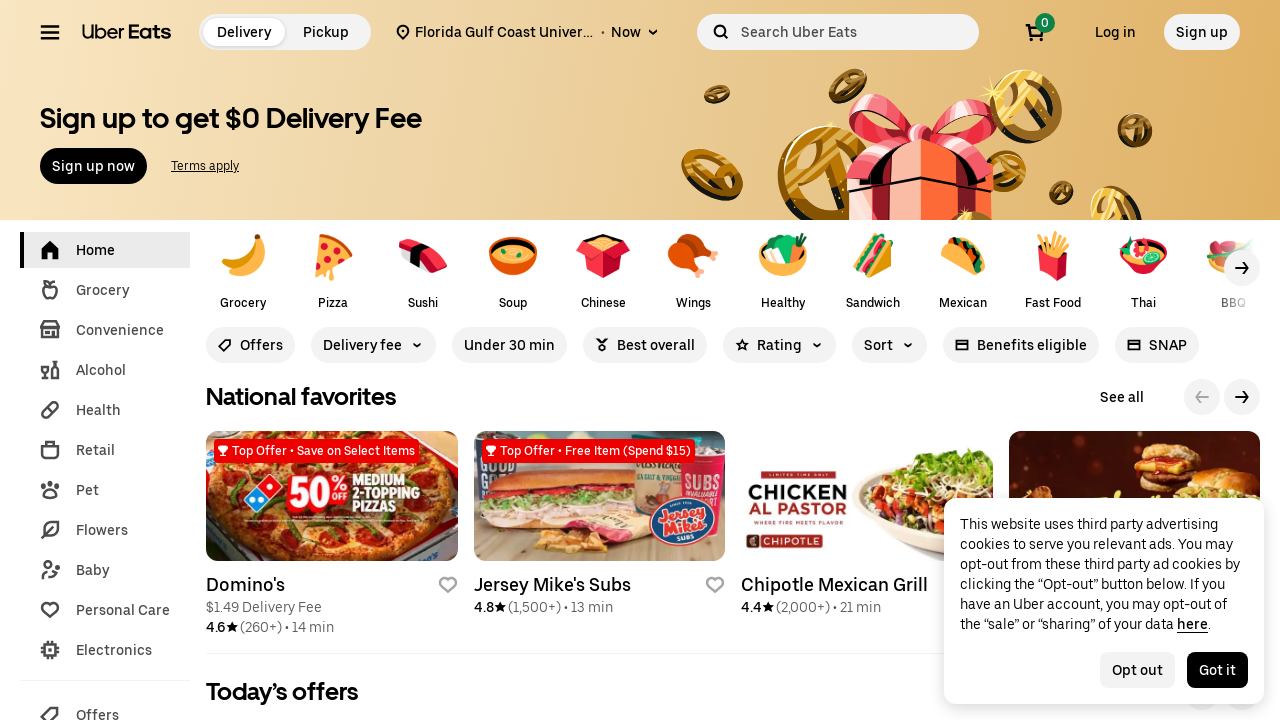

Assertion passed: page contains link elements
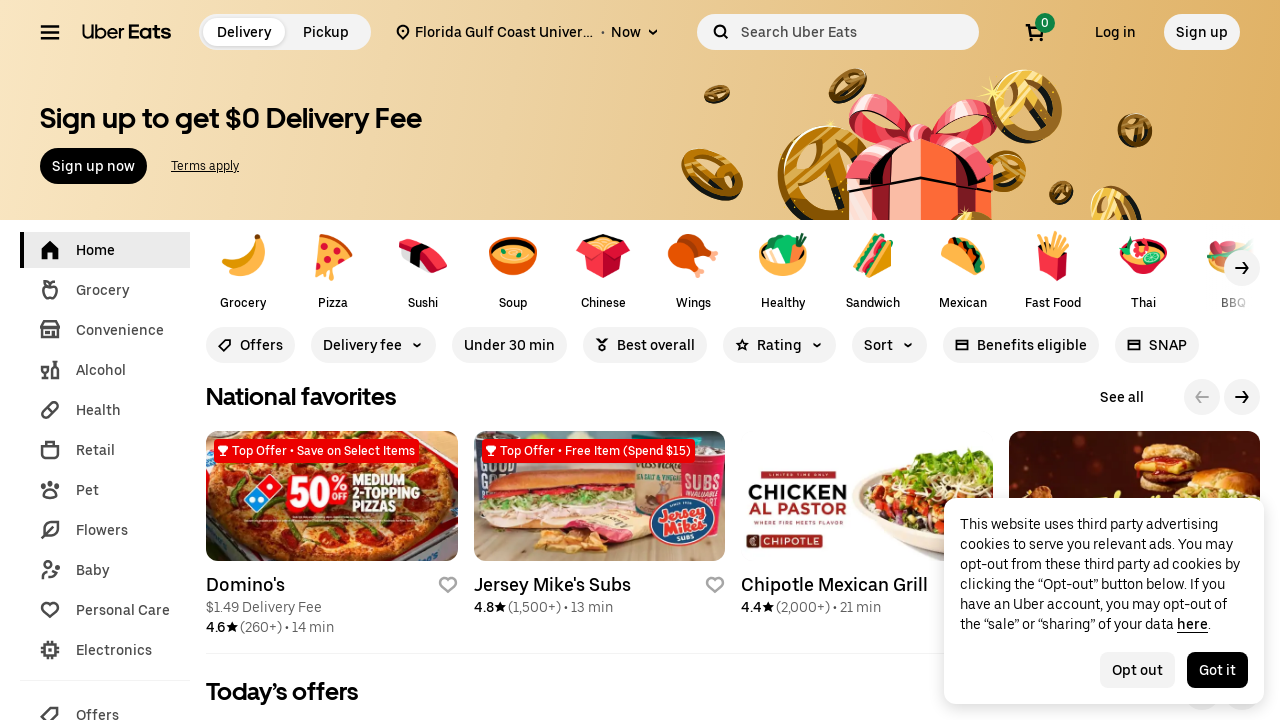

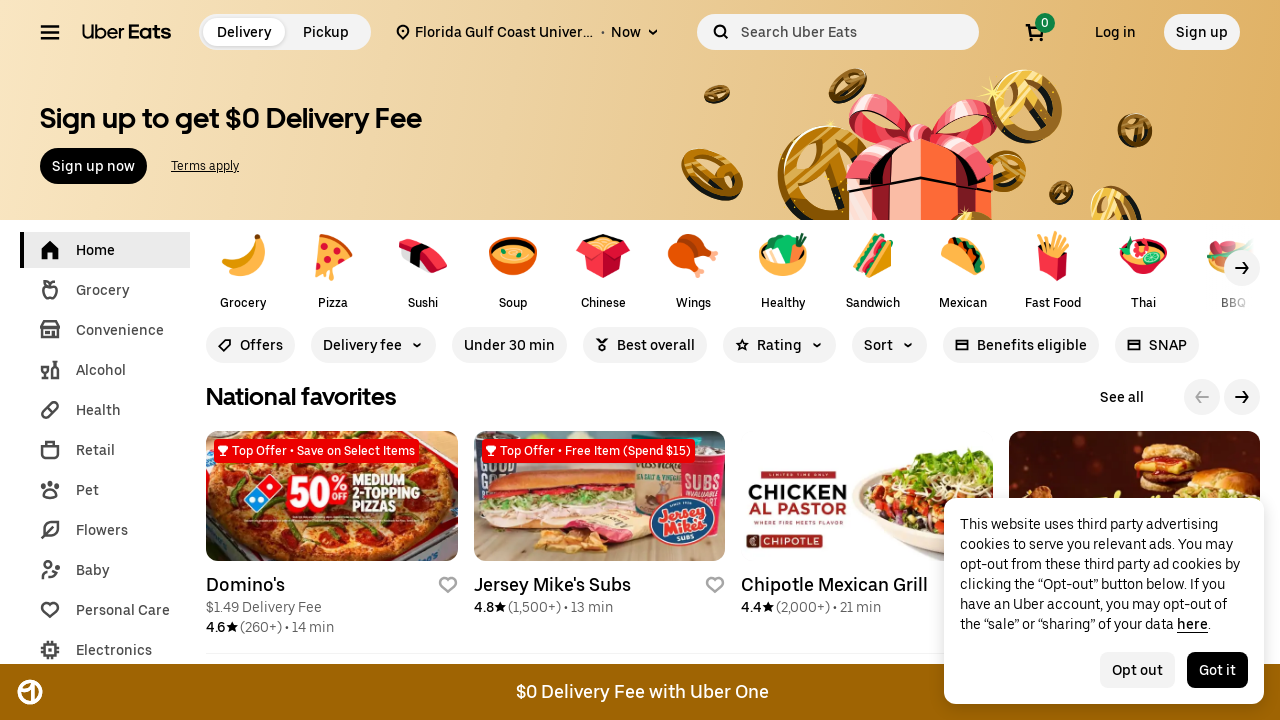